Tests sign-up form by filling in full name and email fields, then submitting the form

Starting URL: https://practice.cydeo.com/sign_up

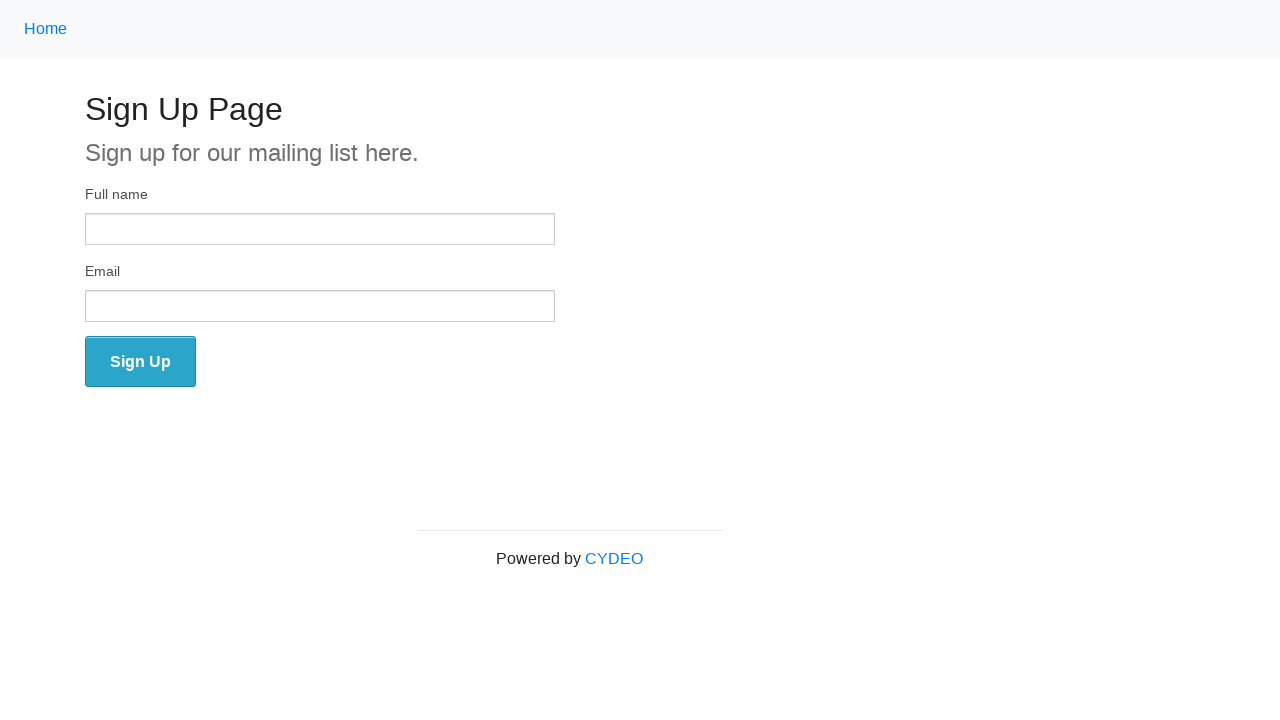

Filled full name field with 'Mike Smith With TagName' on input >> nth=0
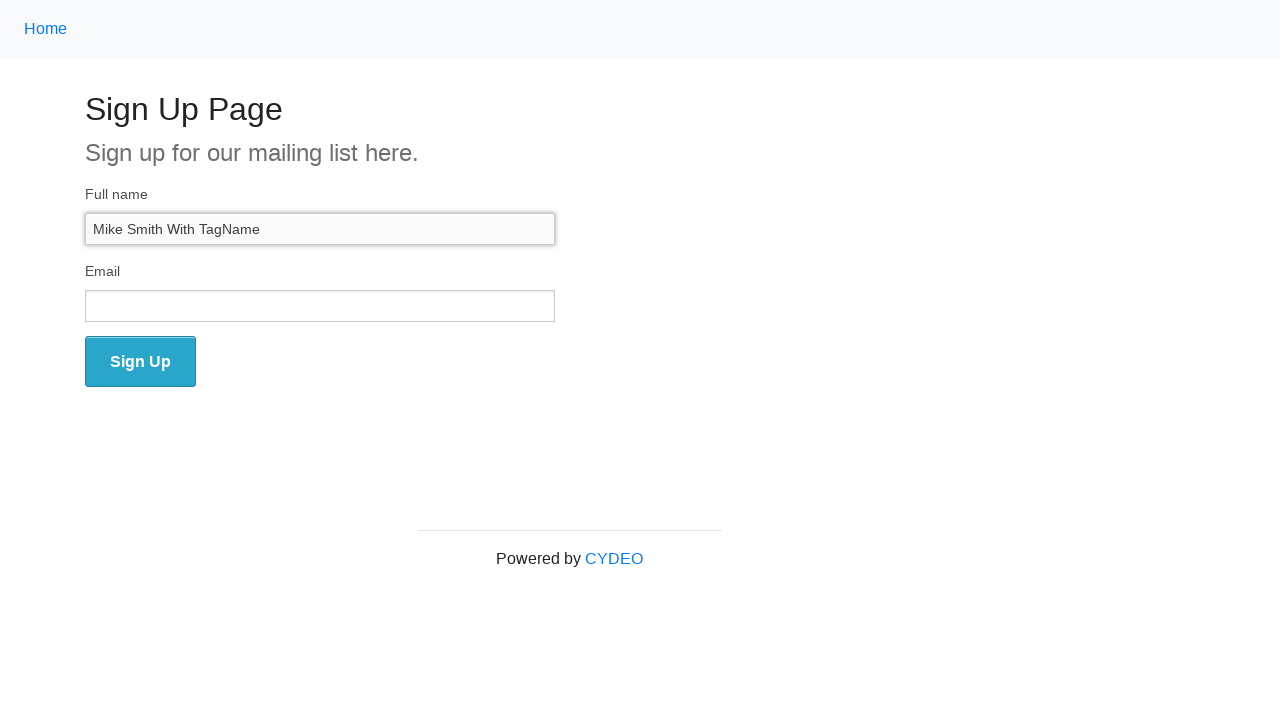

Filled email field with 'mike@smith.com' on input[name='email']
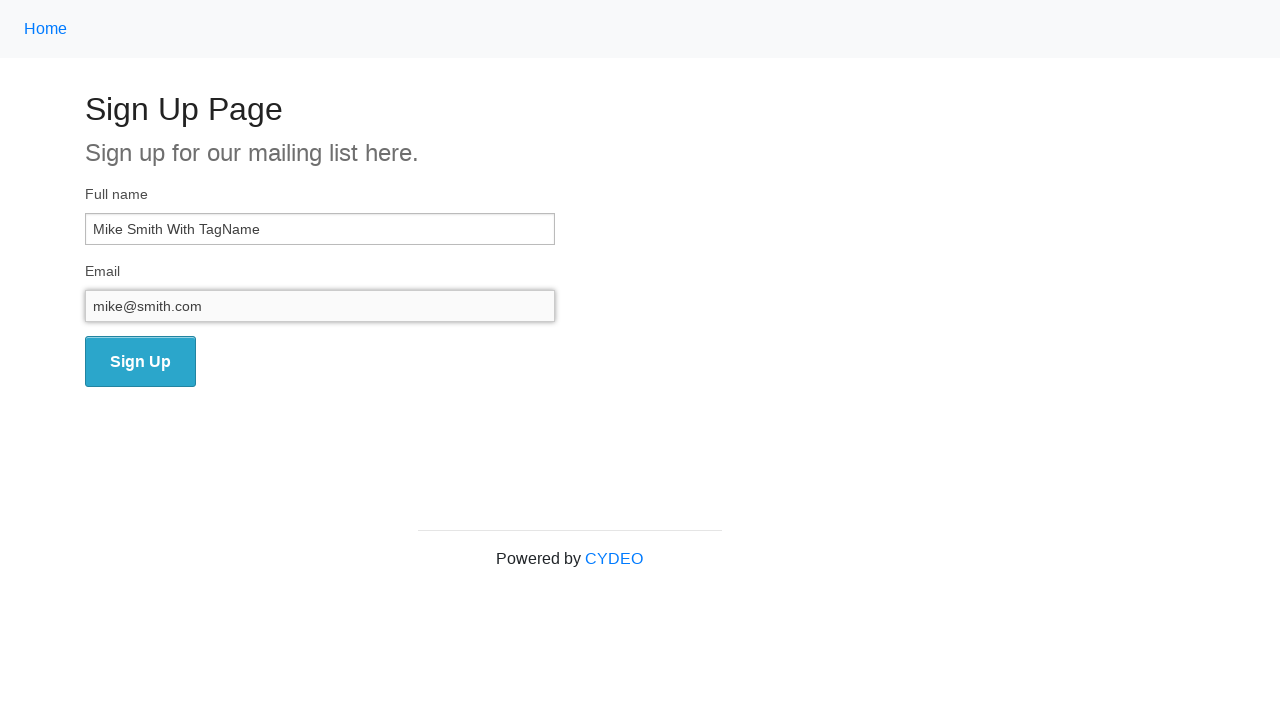

Clicked the submit button to complete sign-up form at (140, 362) on button
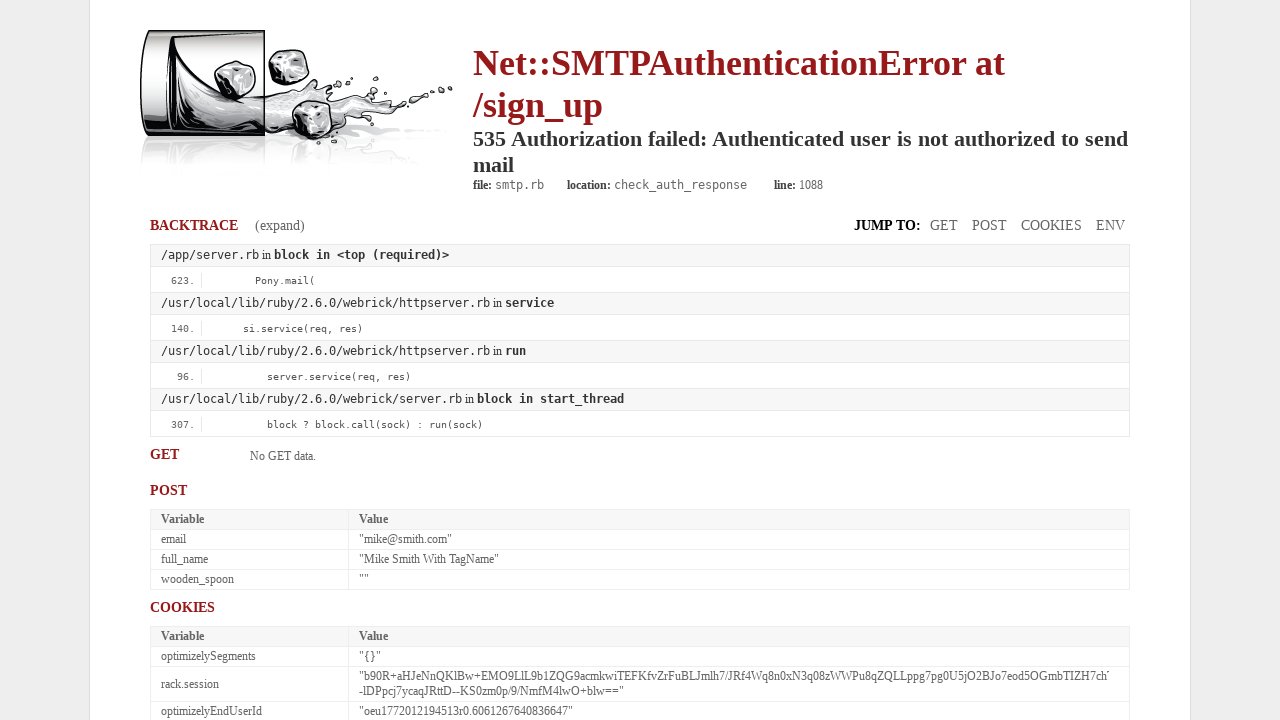

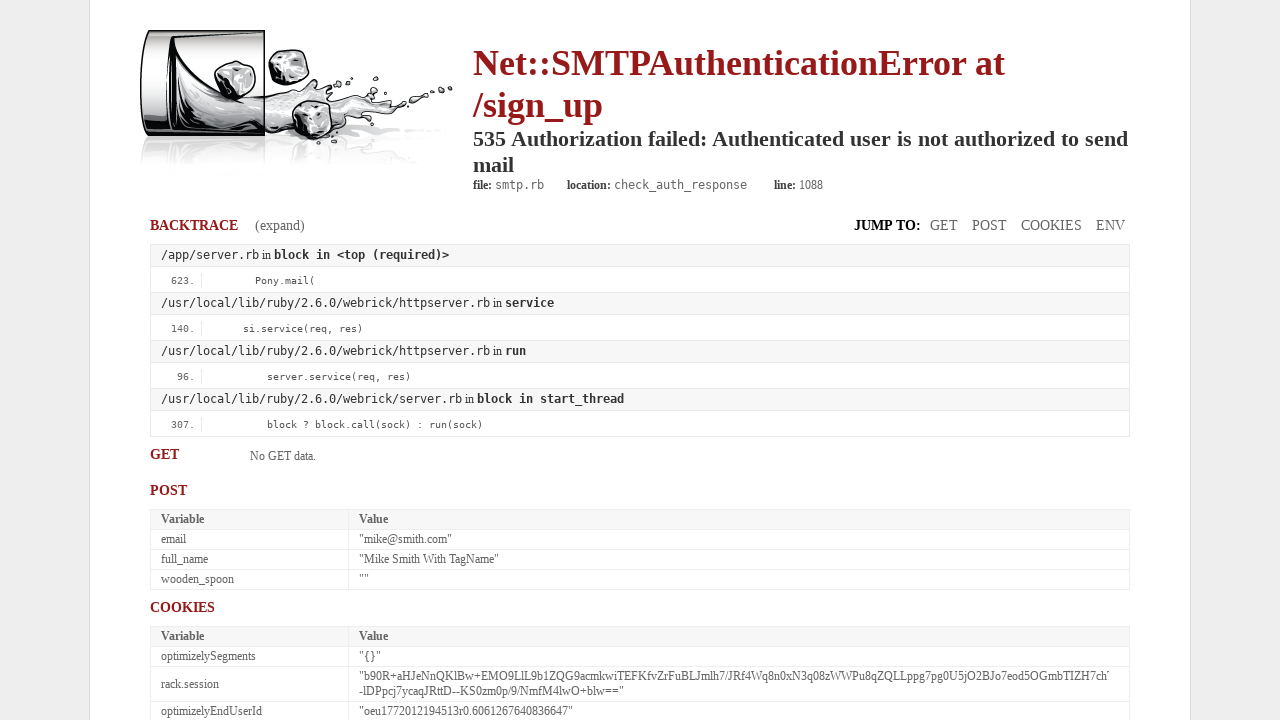